Tests navigation to the Checkboxes page and verifies that two checkboxes are present

Starting URL: https://the-internet.herokuapp.com/

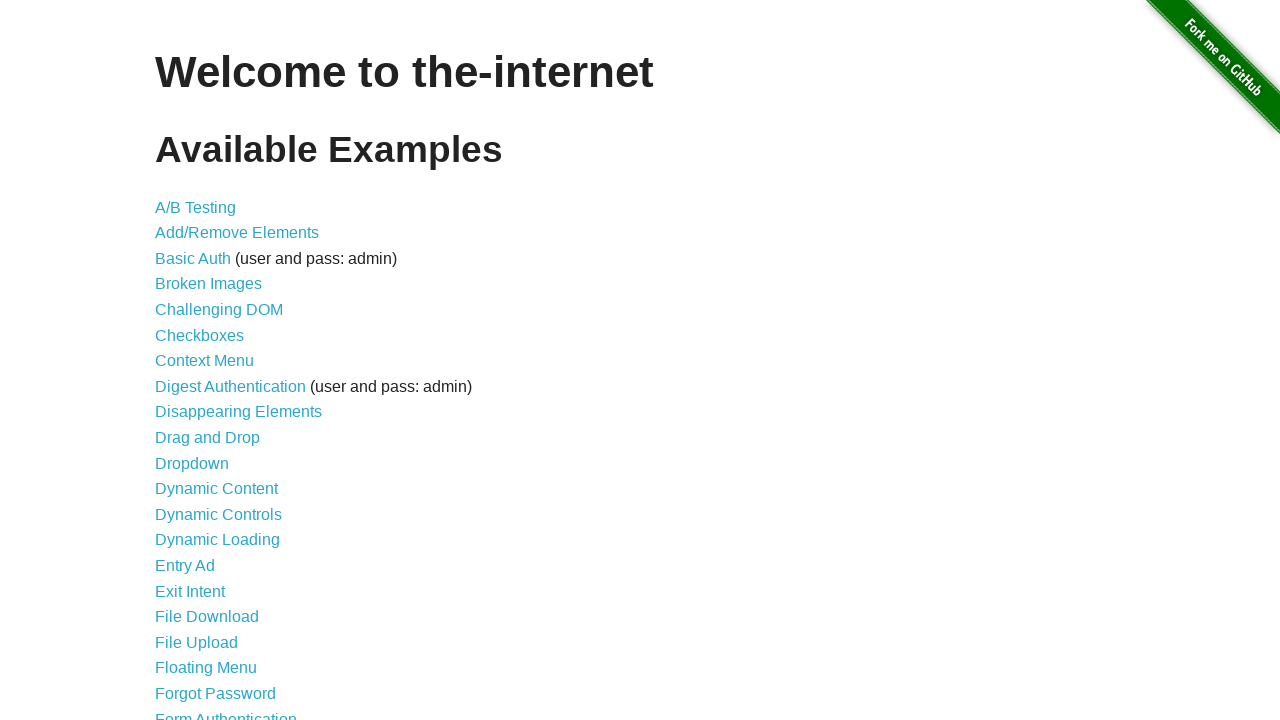

Clicked on Checkboxes link to navigate to checkboxes page at (200, 335) on a[href='/checkboxes']
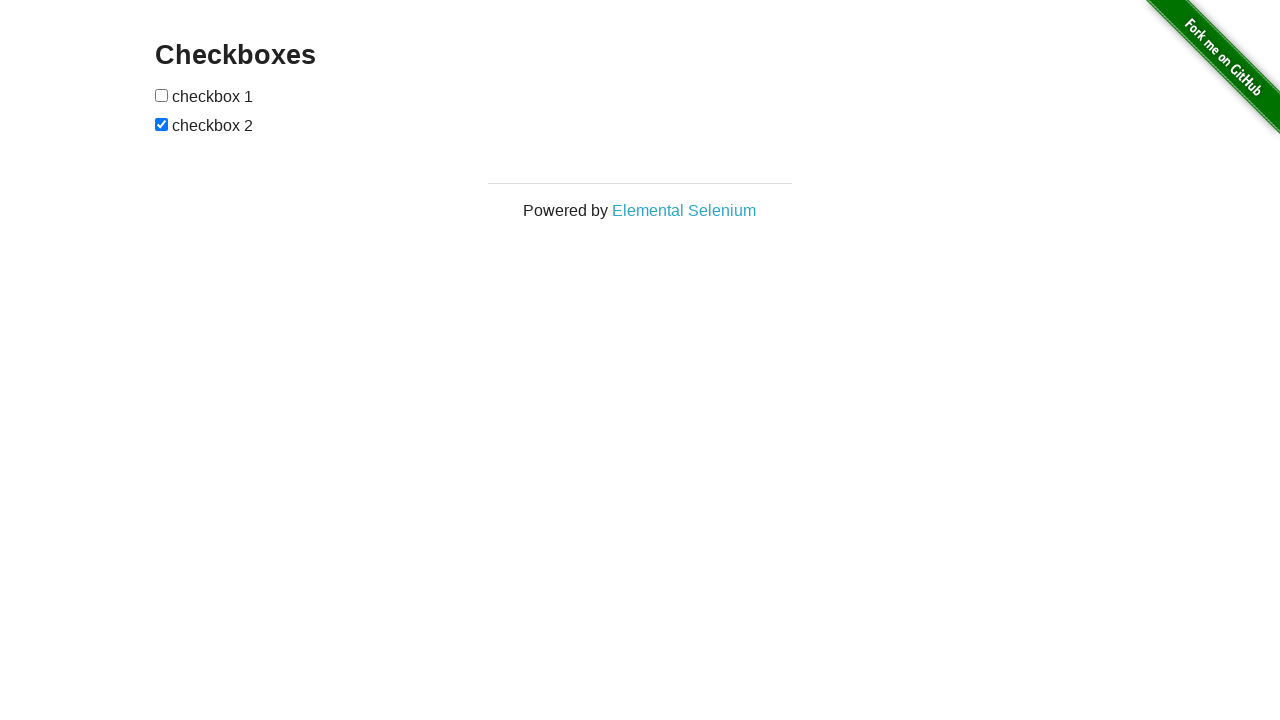

Checkboxes loaded on the page
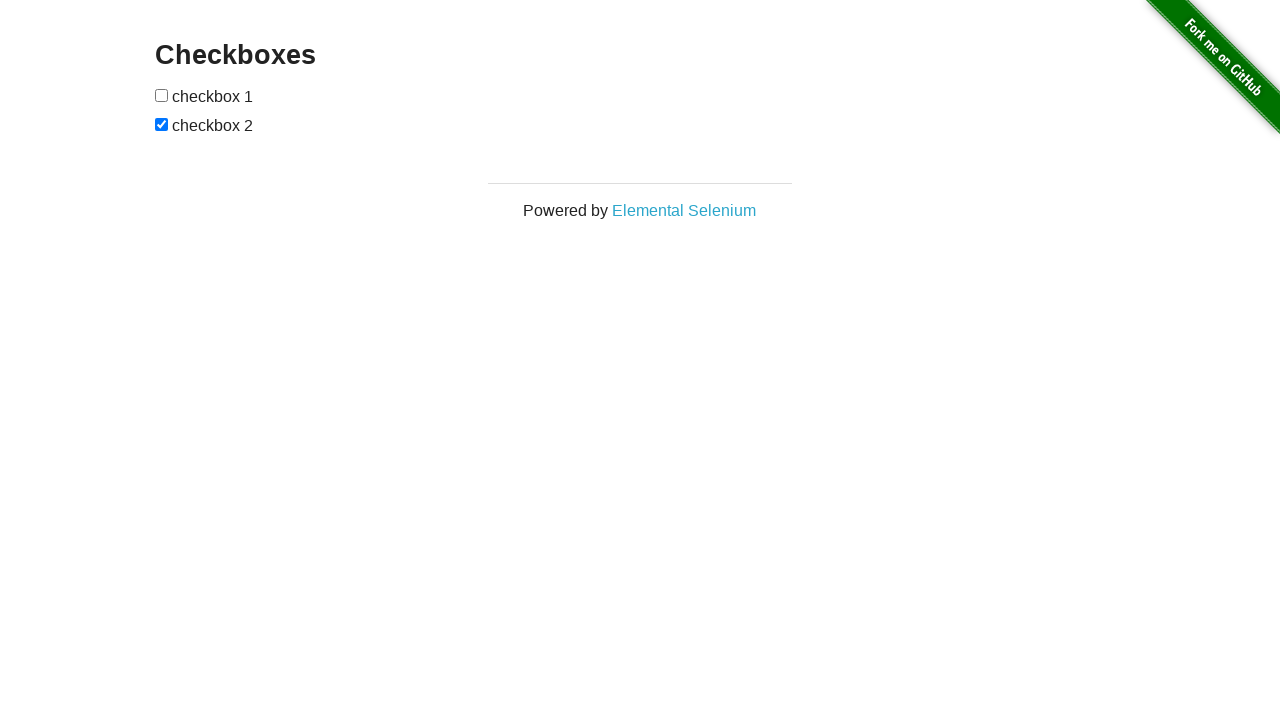

Located all checkboxes on the page
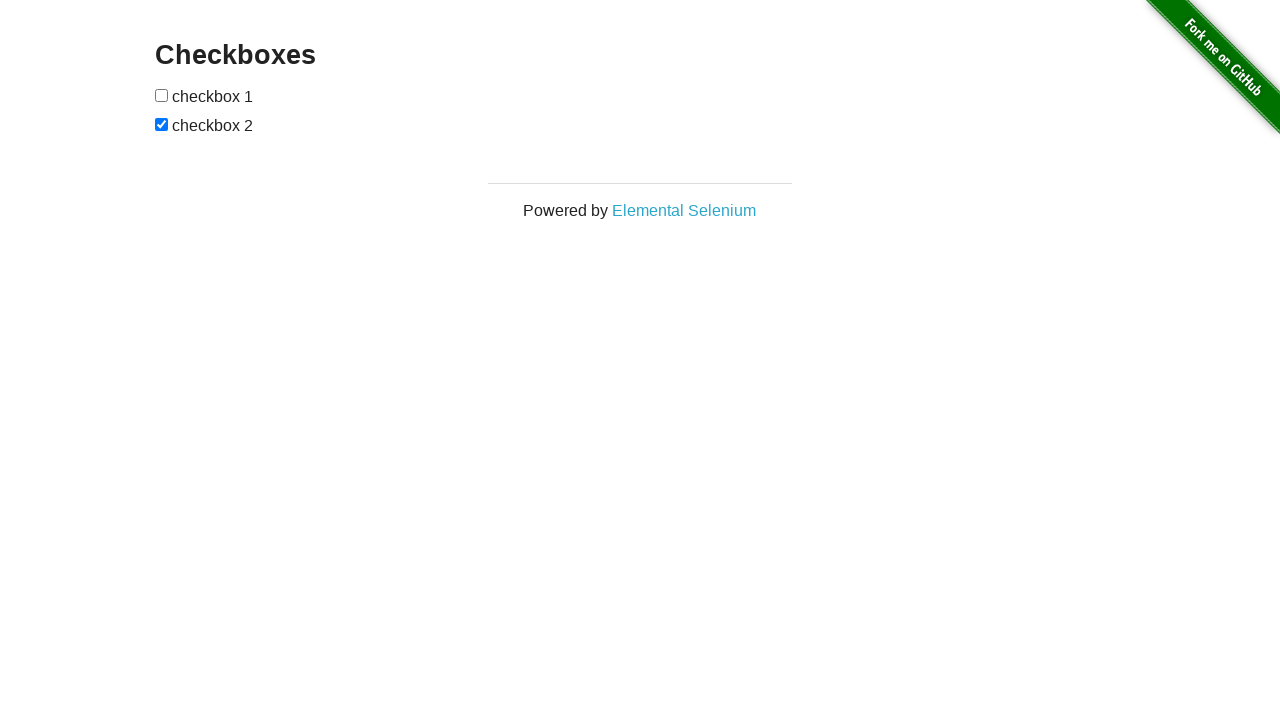

Verified that exactly 2 checkboxes are present
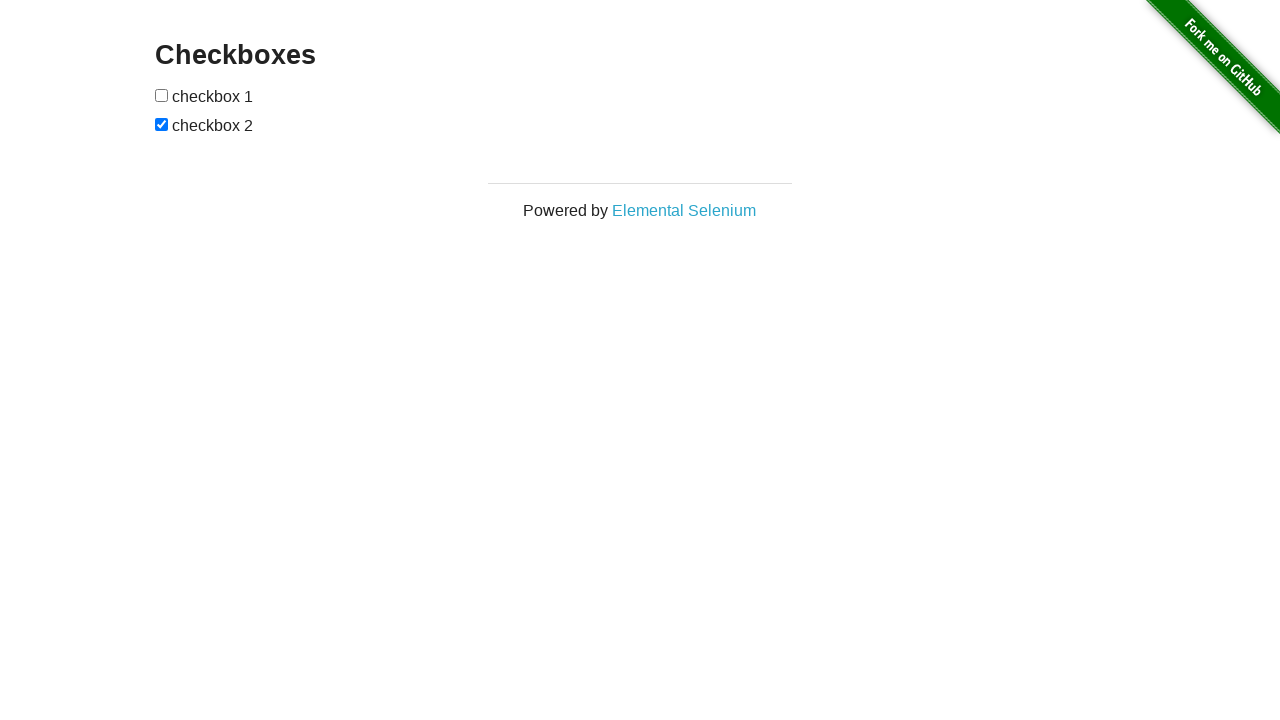

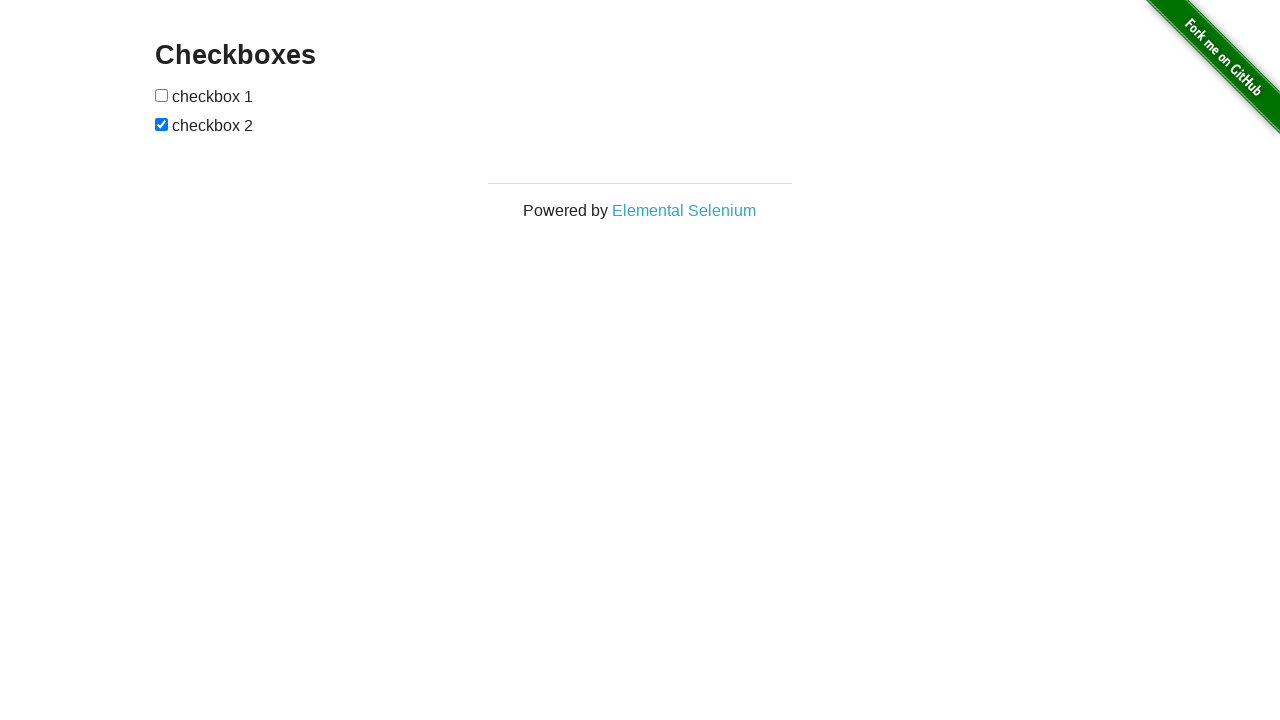